Tests a practice form by filling in all fields including name, email, gender, mobile, date of birth, subjects, hobbies, address, state and city, then submitting and verifying the confirmation modal

Starting URL: https://demoqa.com/automation-practice-form

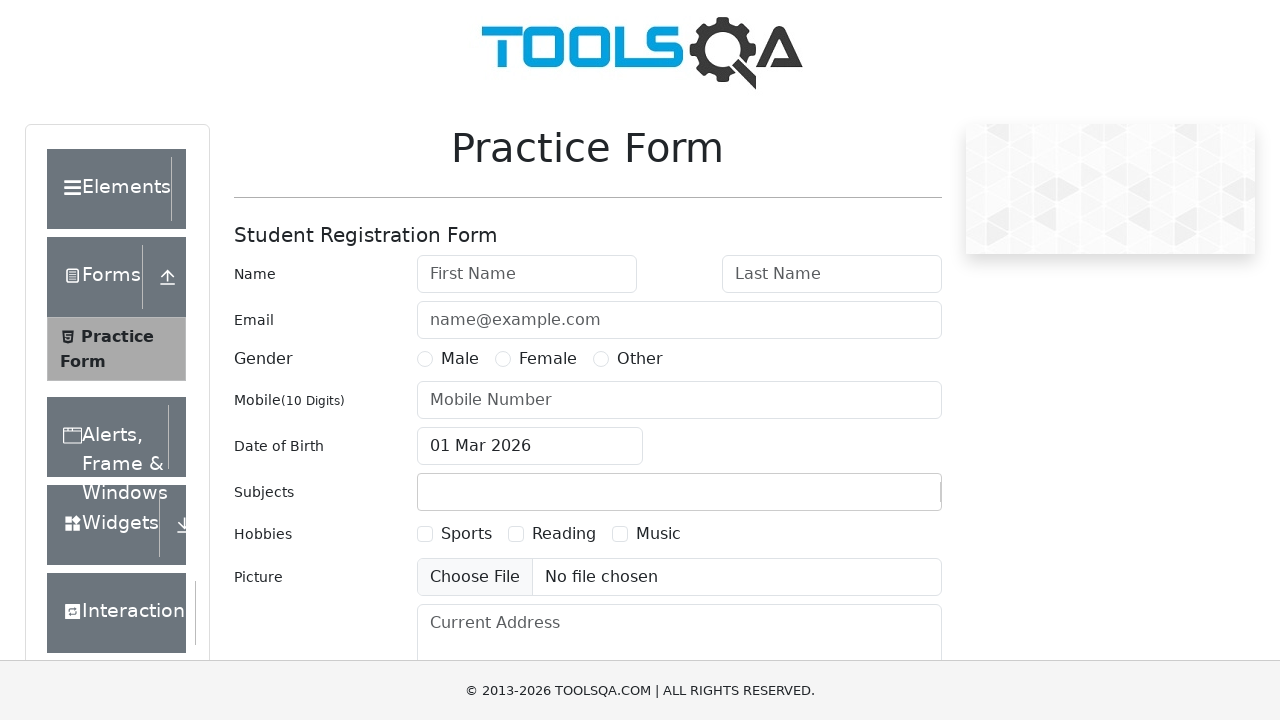

Removed footer element
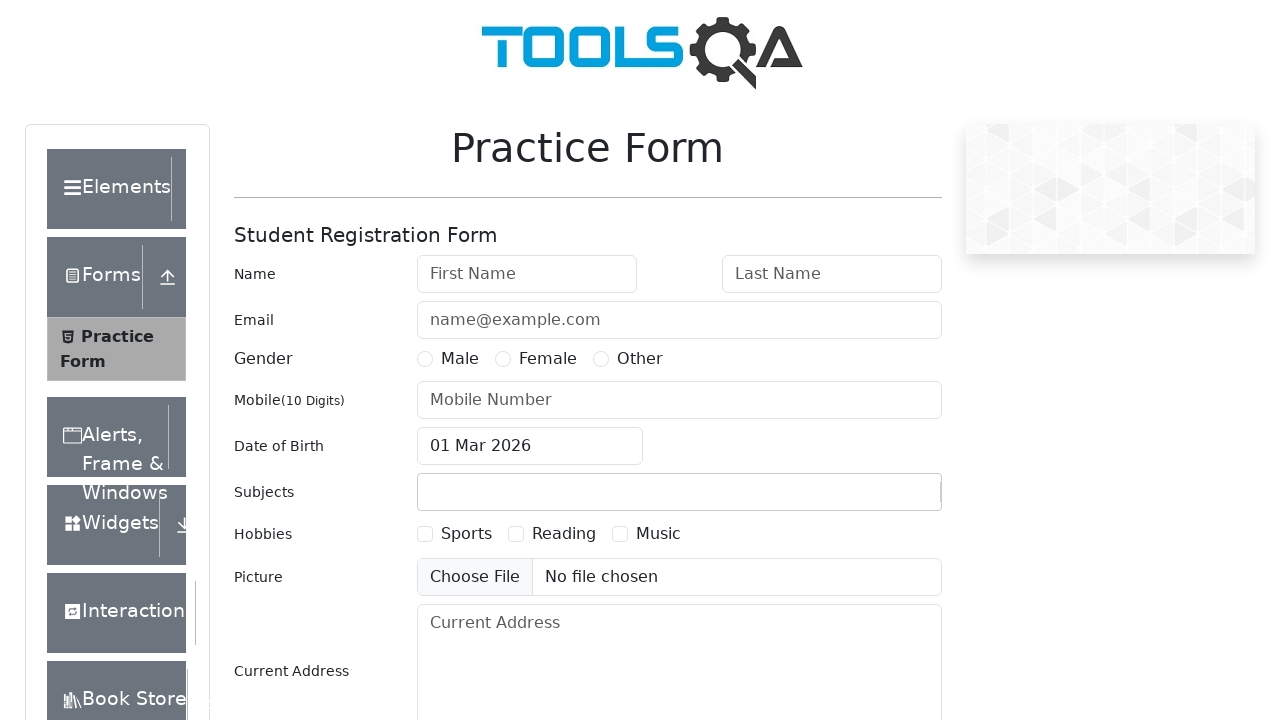

Removed fixed banner element
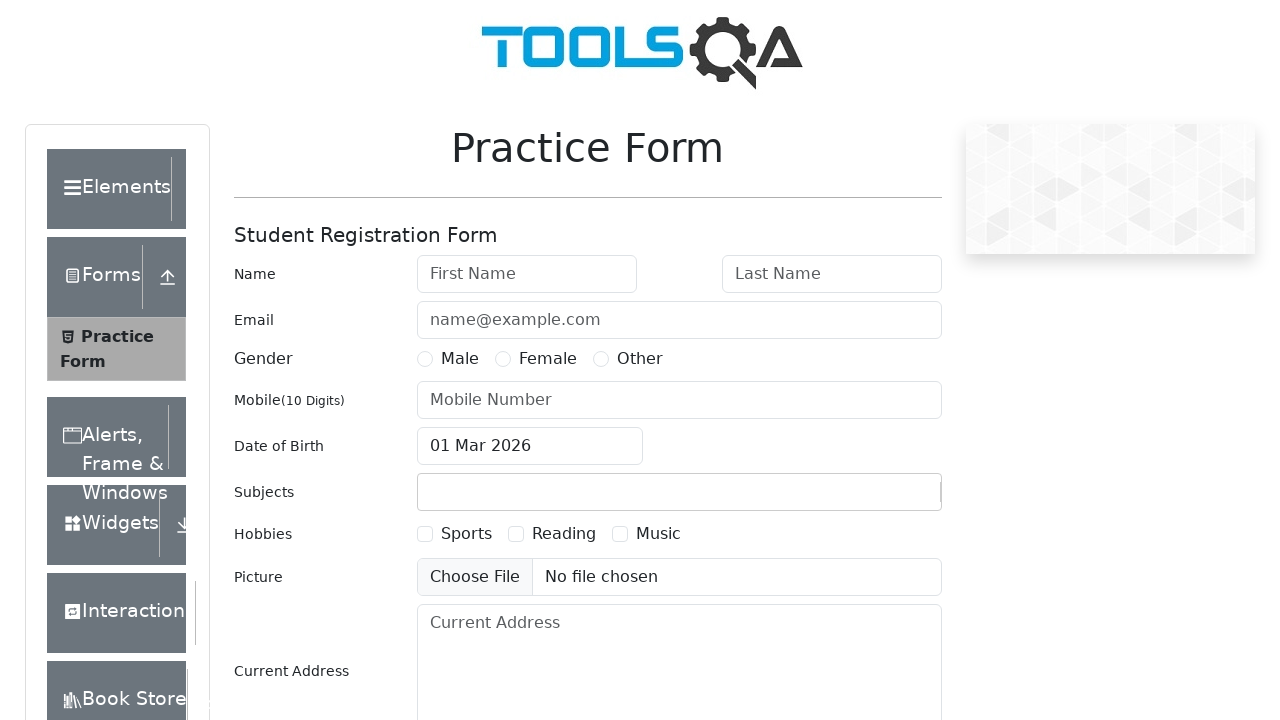

Filled first name field with 'First' on input#firstName
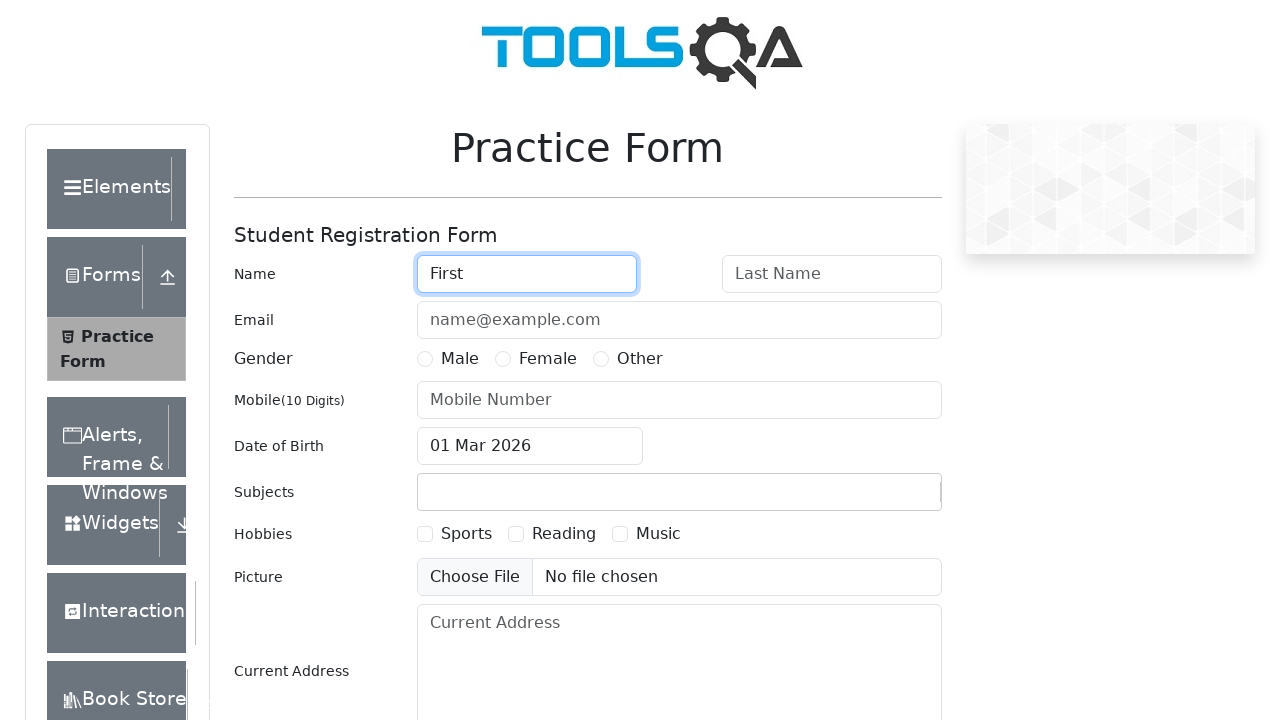

Filled last name field with 'Test' on input#lastName
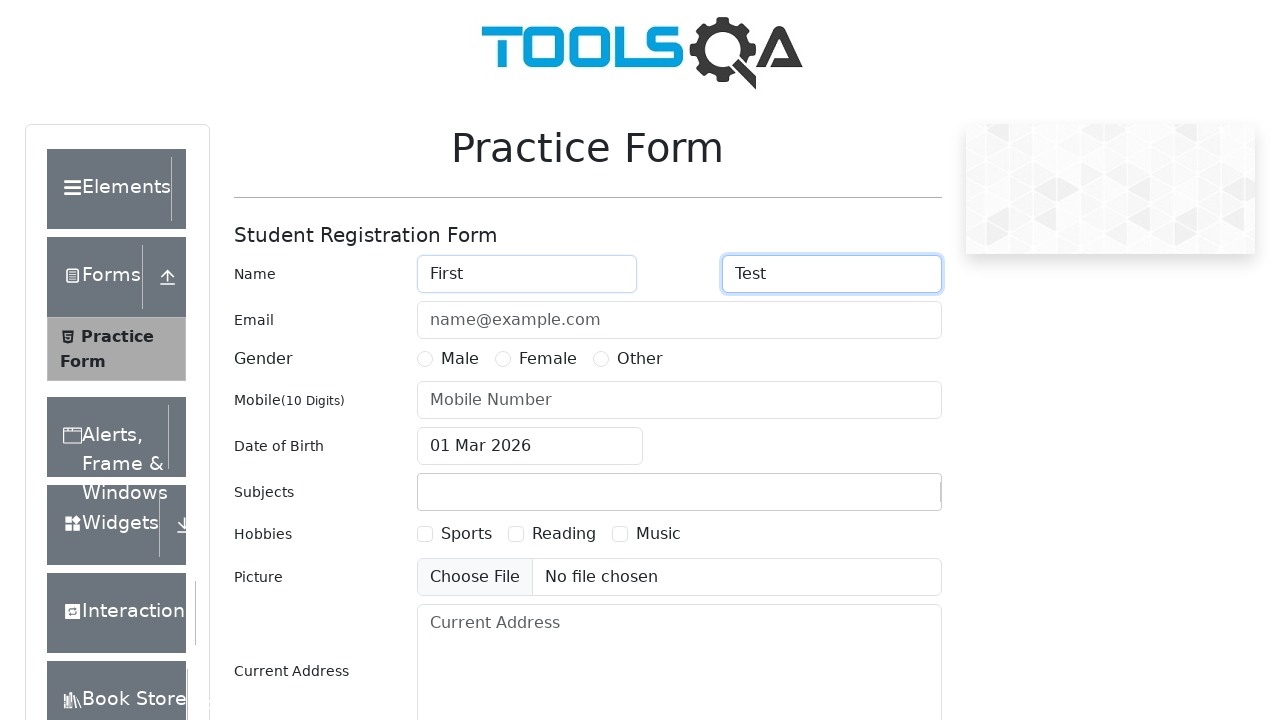

Filled email field with 'testEmail@yandex.ru' on input#userEmail
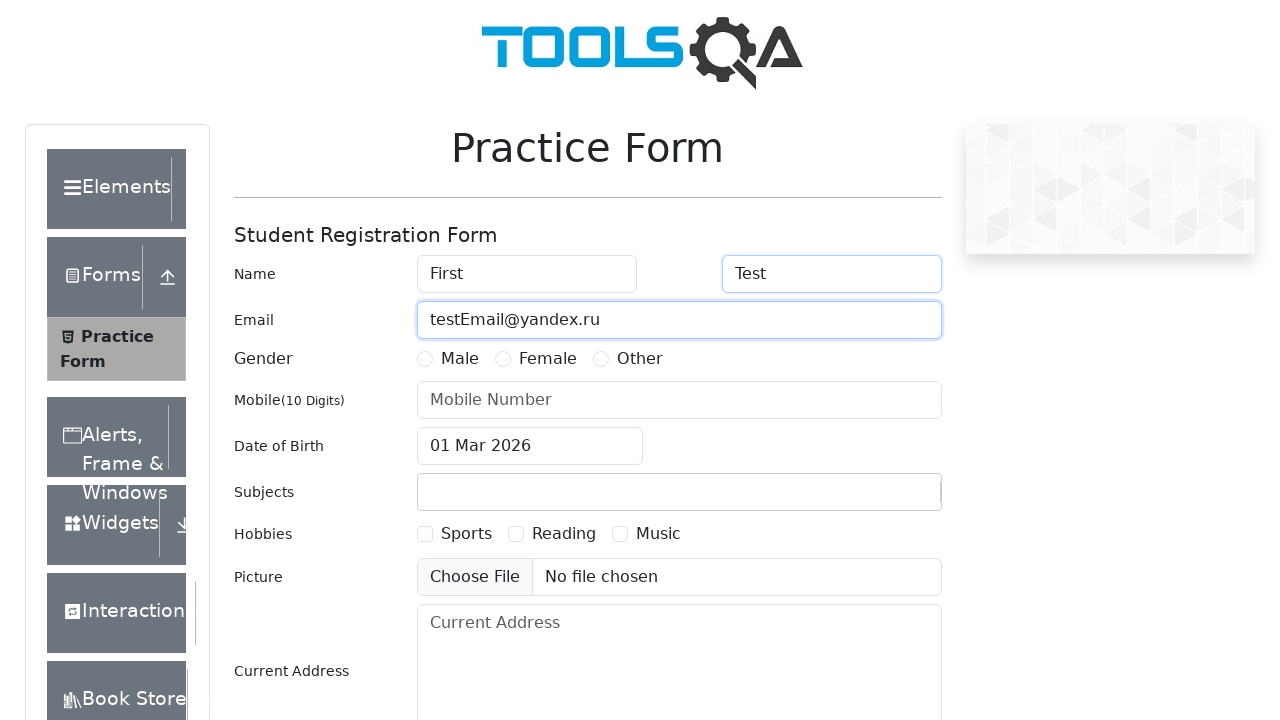

Selected Male gender option at (460, 359) on label:text('Male')
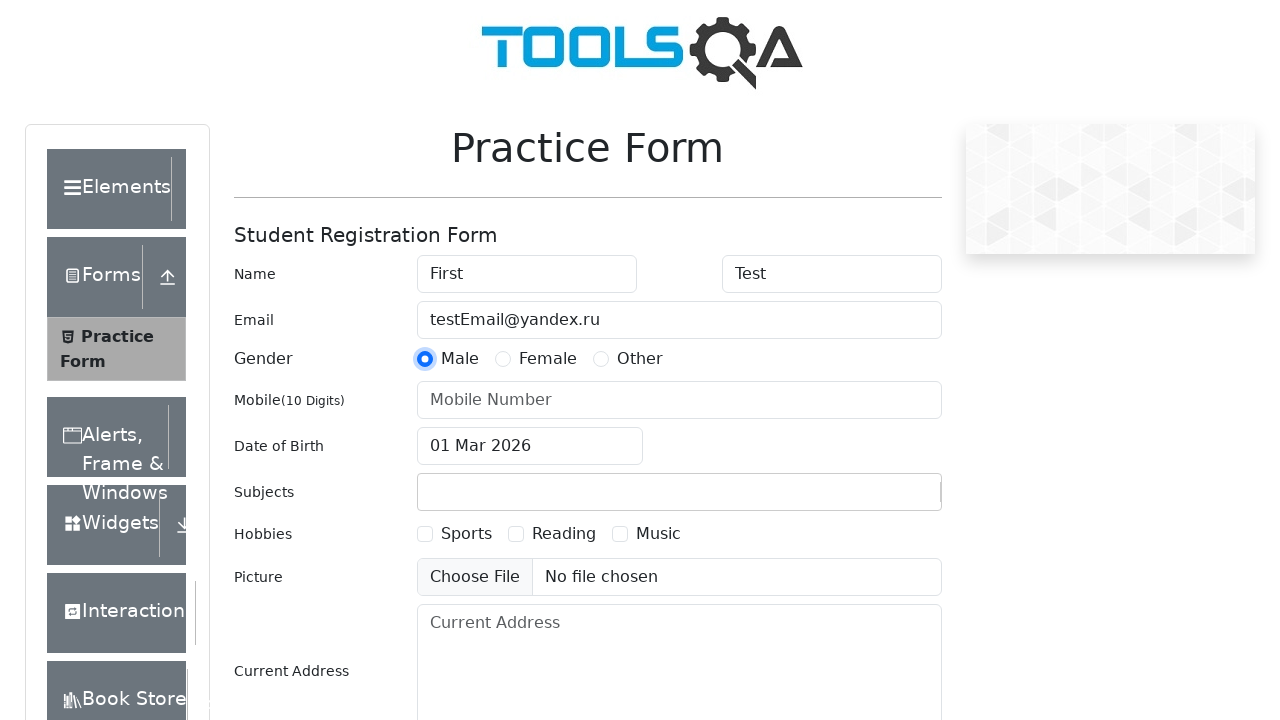

Filled mobile number field with '1234567890' on input[placeholder='Mobile Number']
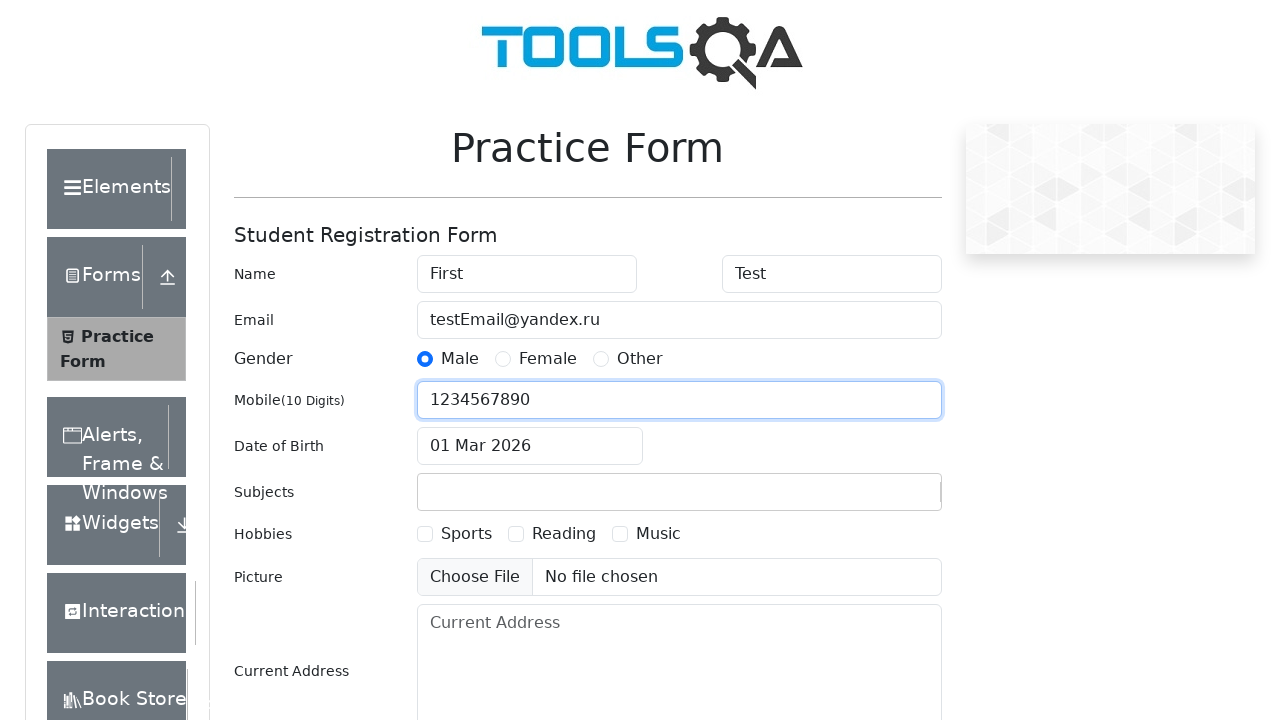

Clicked date of birth input field at (530, 446) on #dateOfBirthInput
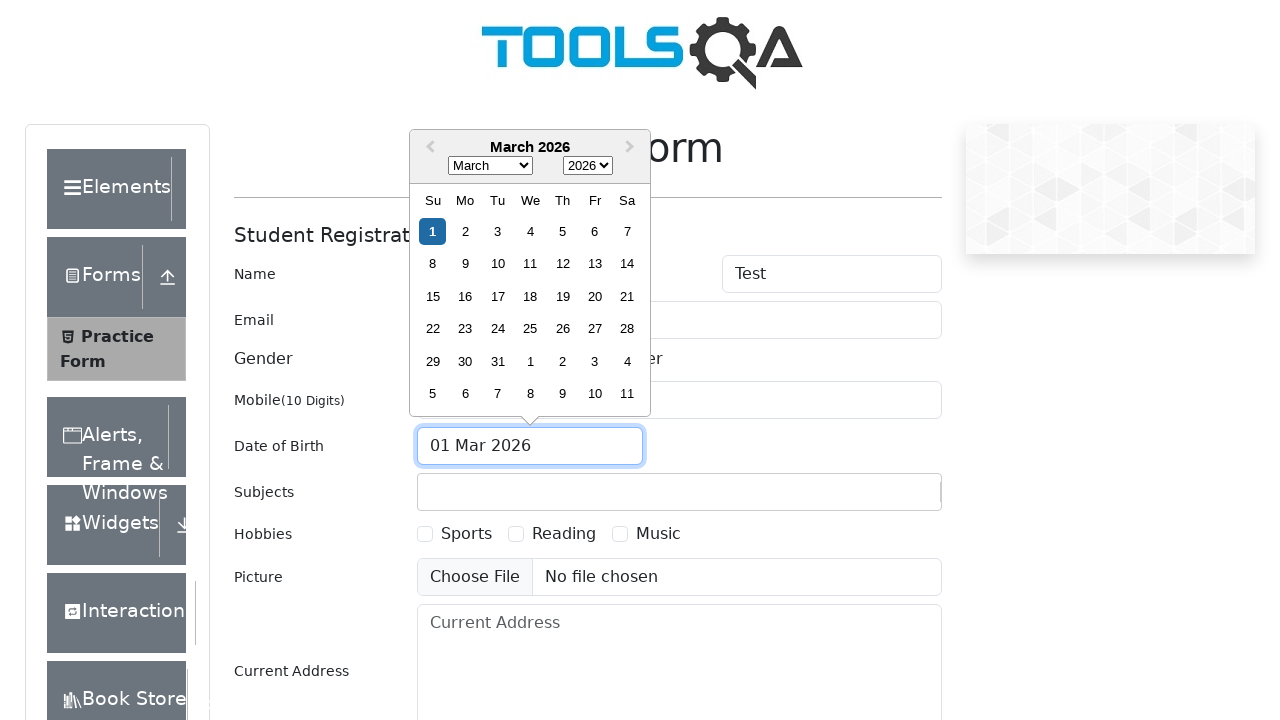

Selected August in month dropdown on .react-datepicker__month-select
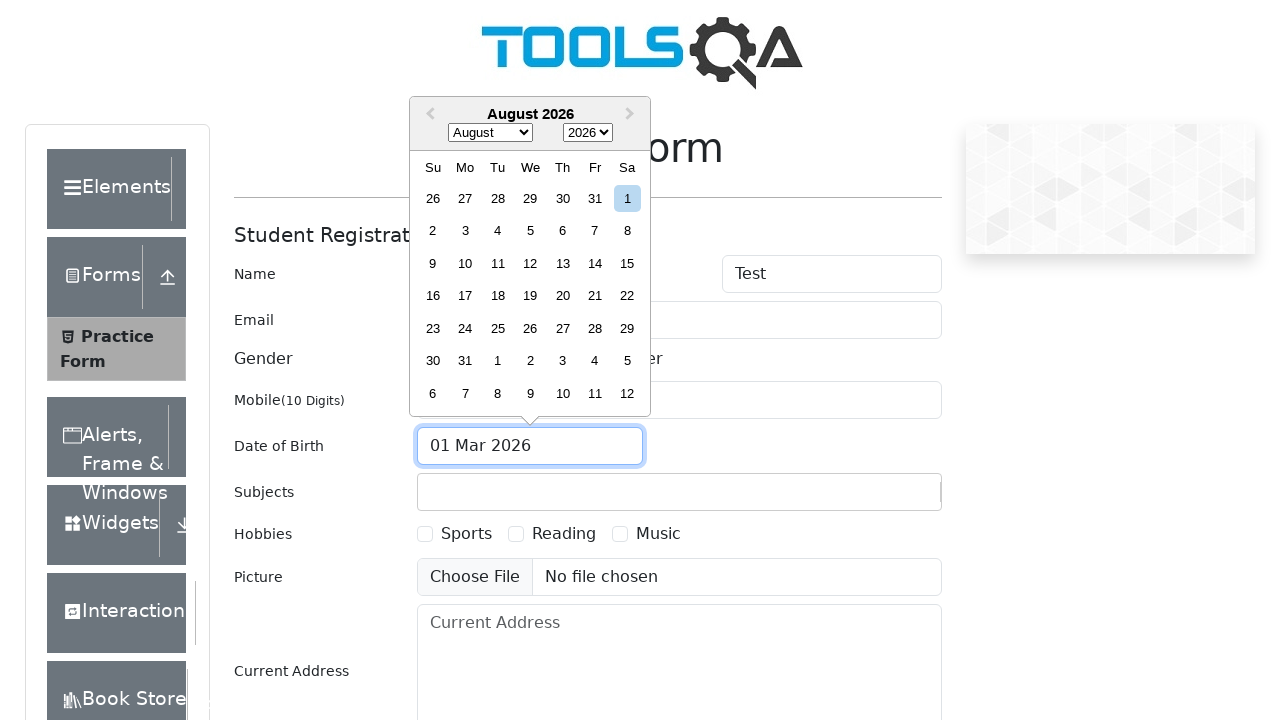

Selected 1994 in year dropdown on .react-datepicker__year-select
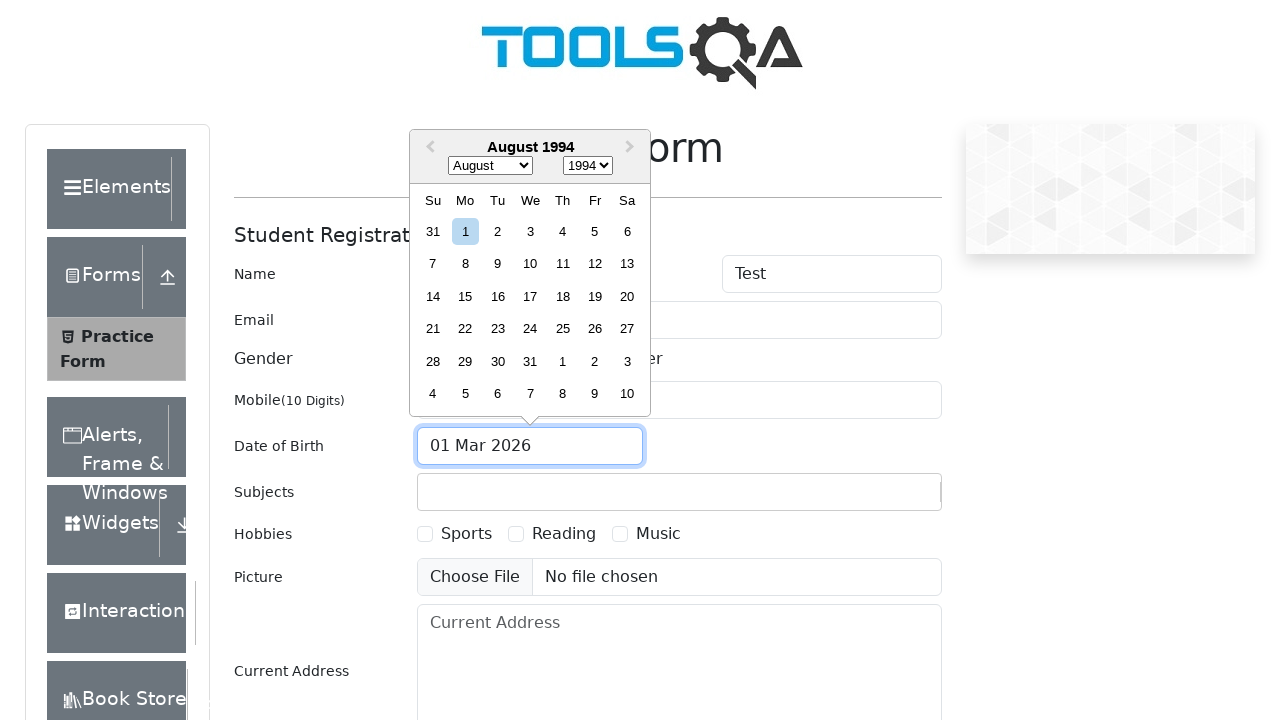

Selected day 8 in date picker at (465, 264) on .react-datepicker__day--008:not(.react-datepicker__day--outside-month)
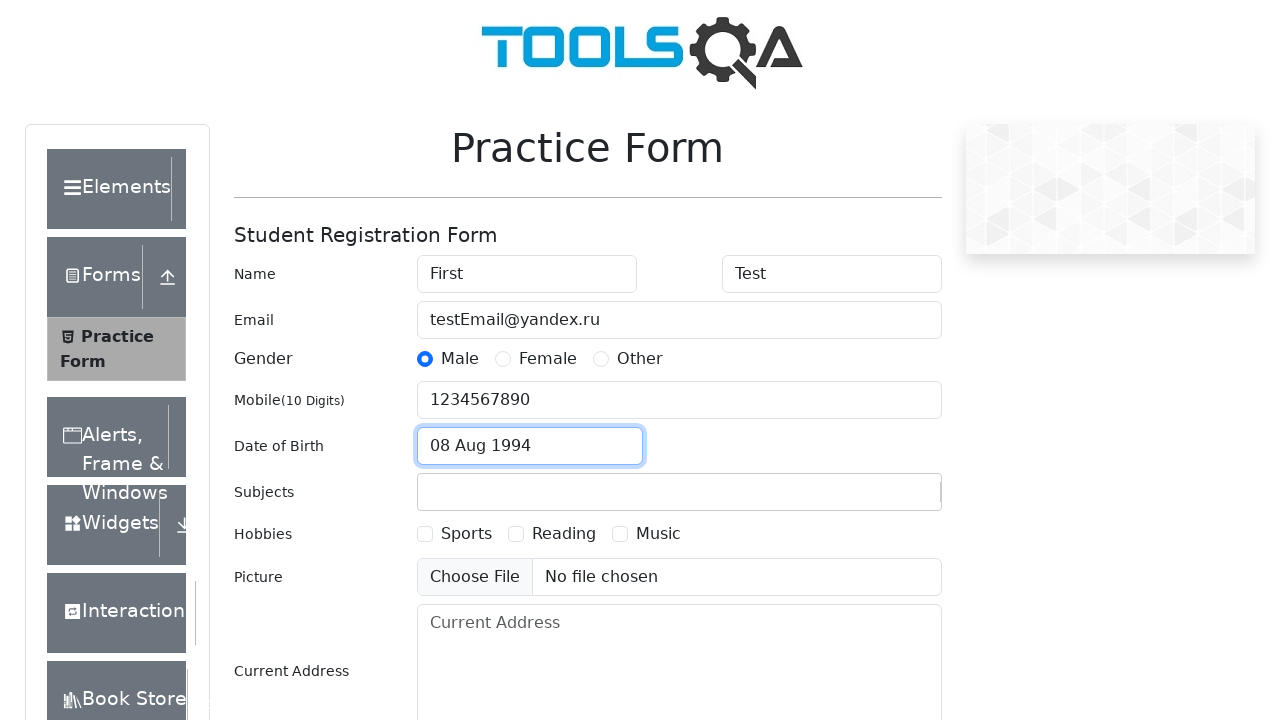

Clicked subjects input field at (430, 492) on input#subjectsInput
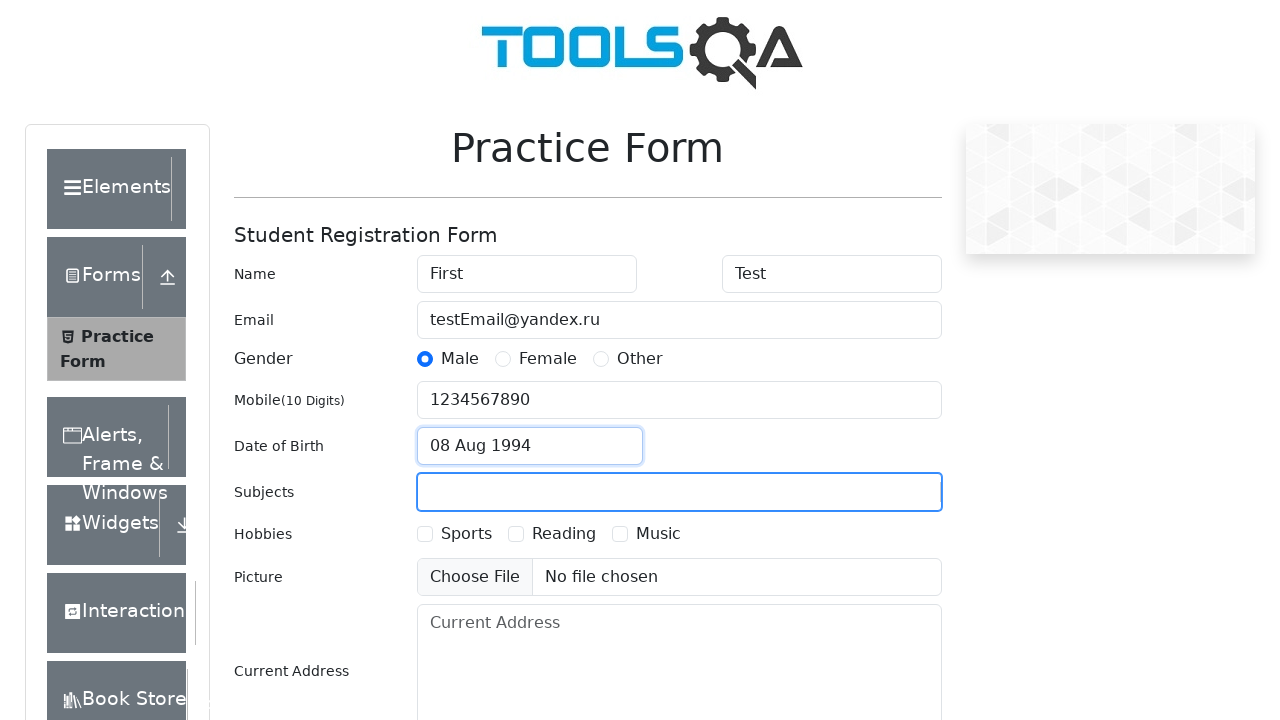

Filled subjects field with 'Maths' on input#subjectsInput
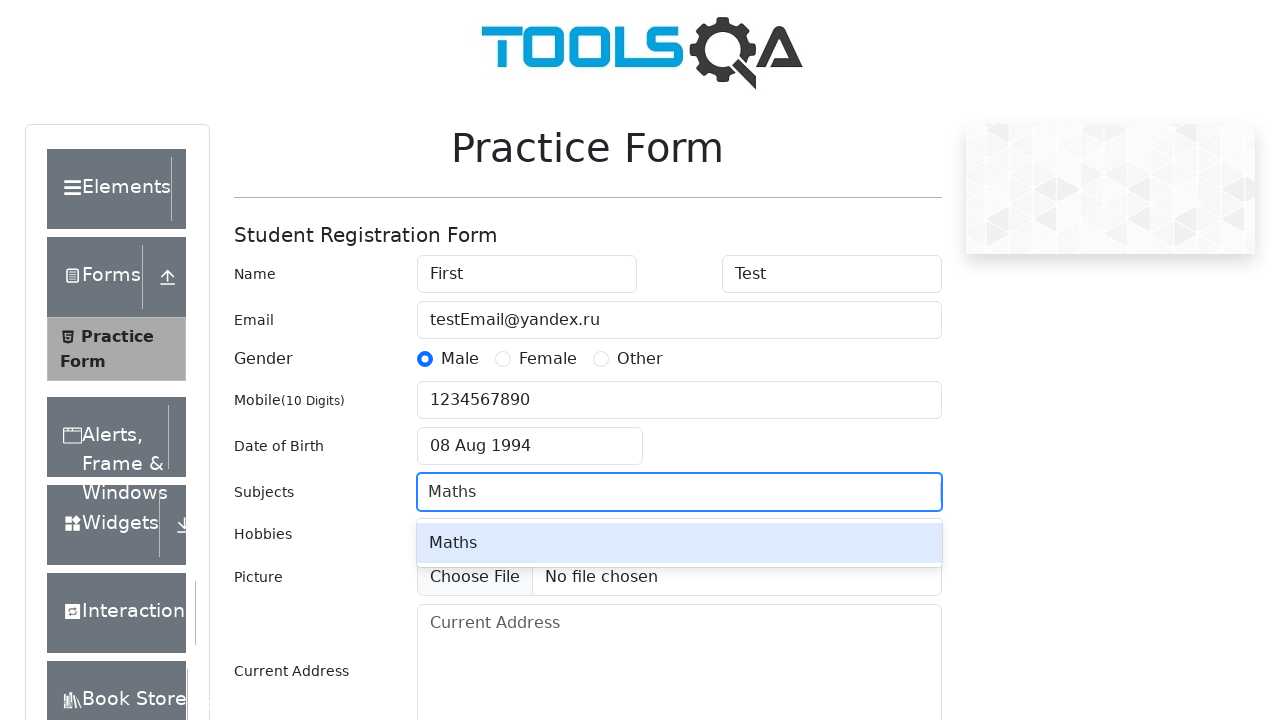

Pressed Enter to confirm subject selection on input#subjectsInput
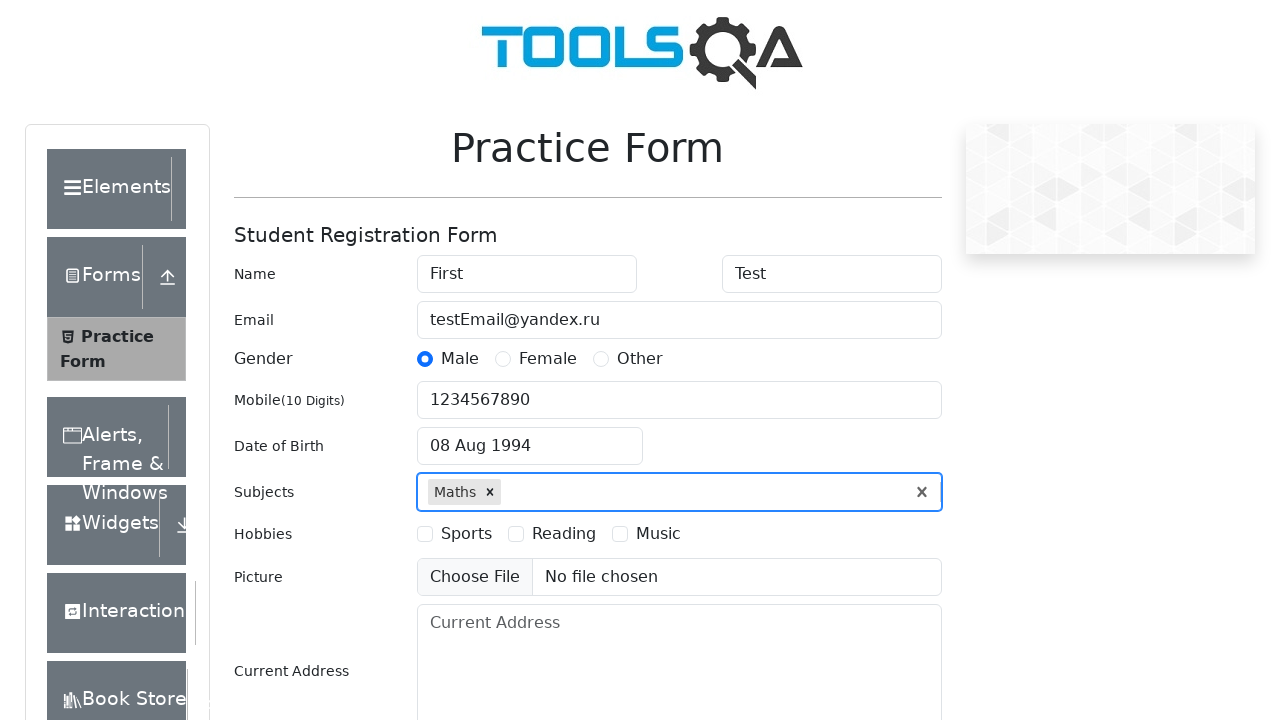

Selected Reading hobby at (564, 534) on #hobbiesWrapper >> text=Reading
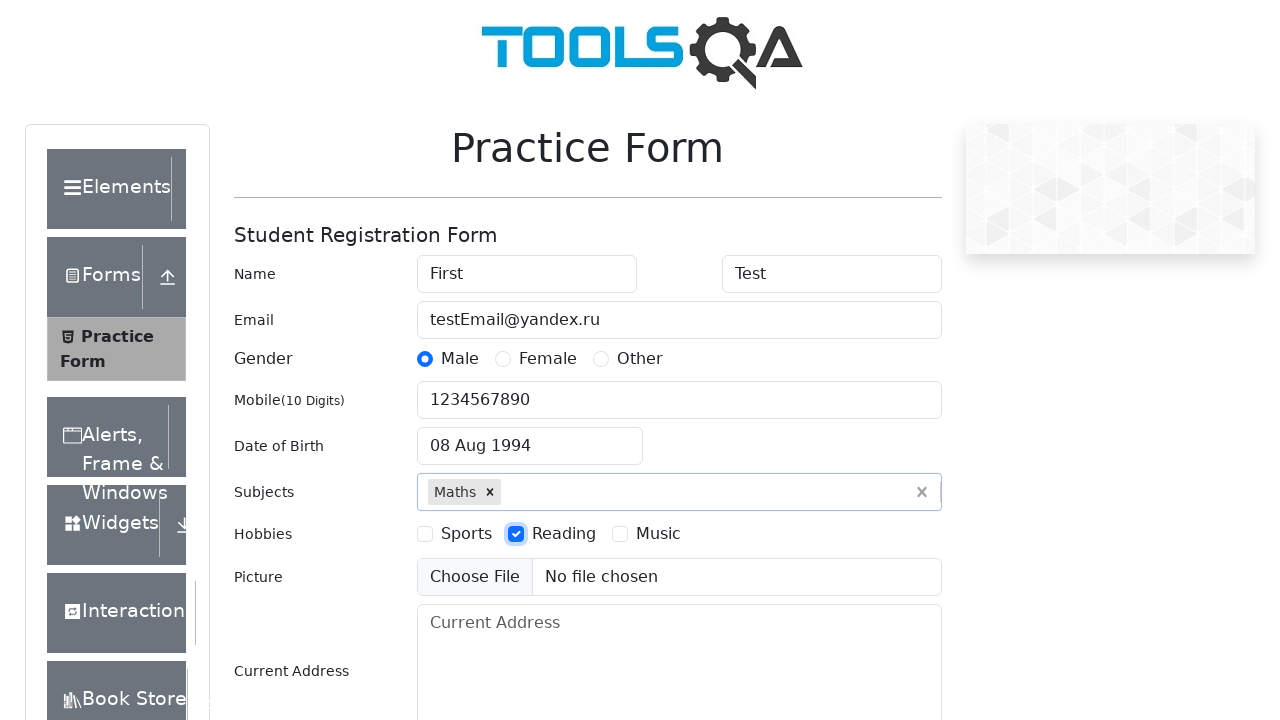

Clicked current address textarea at (679, 654) on textarea#currentAddress
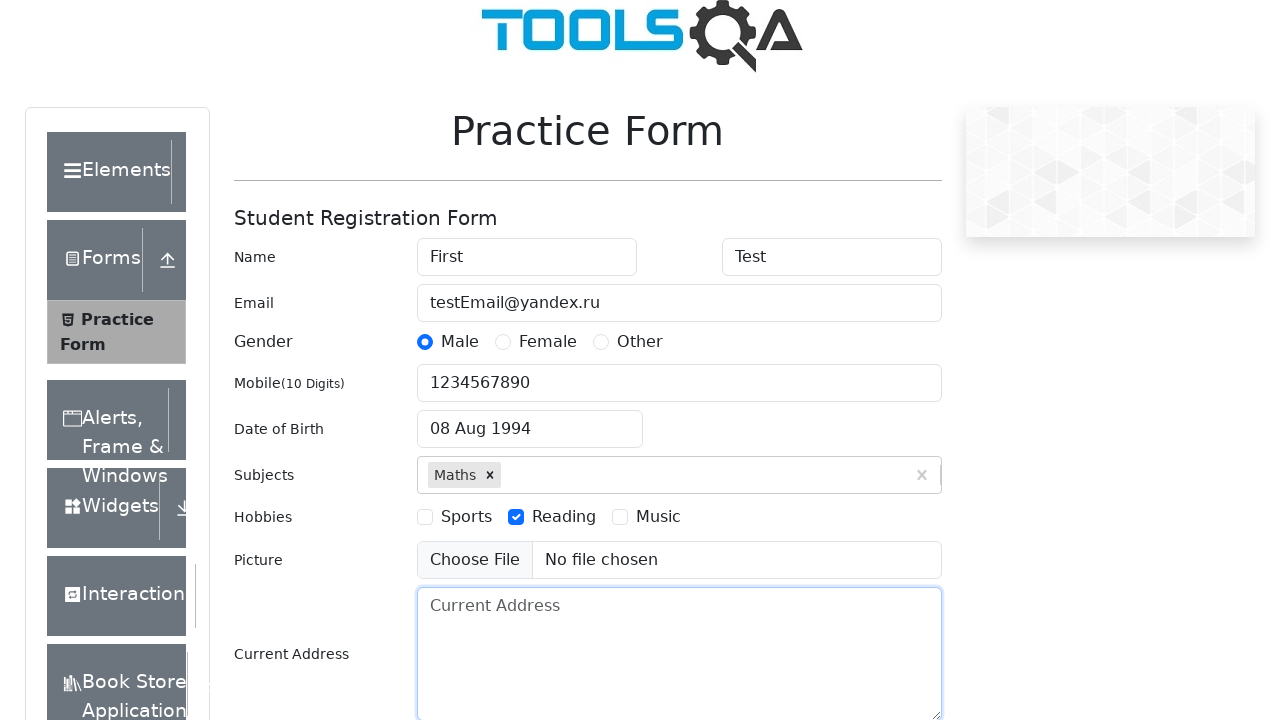

Filled current address with 'Apt 42' on textarea#currentAddress
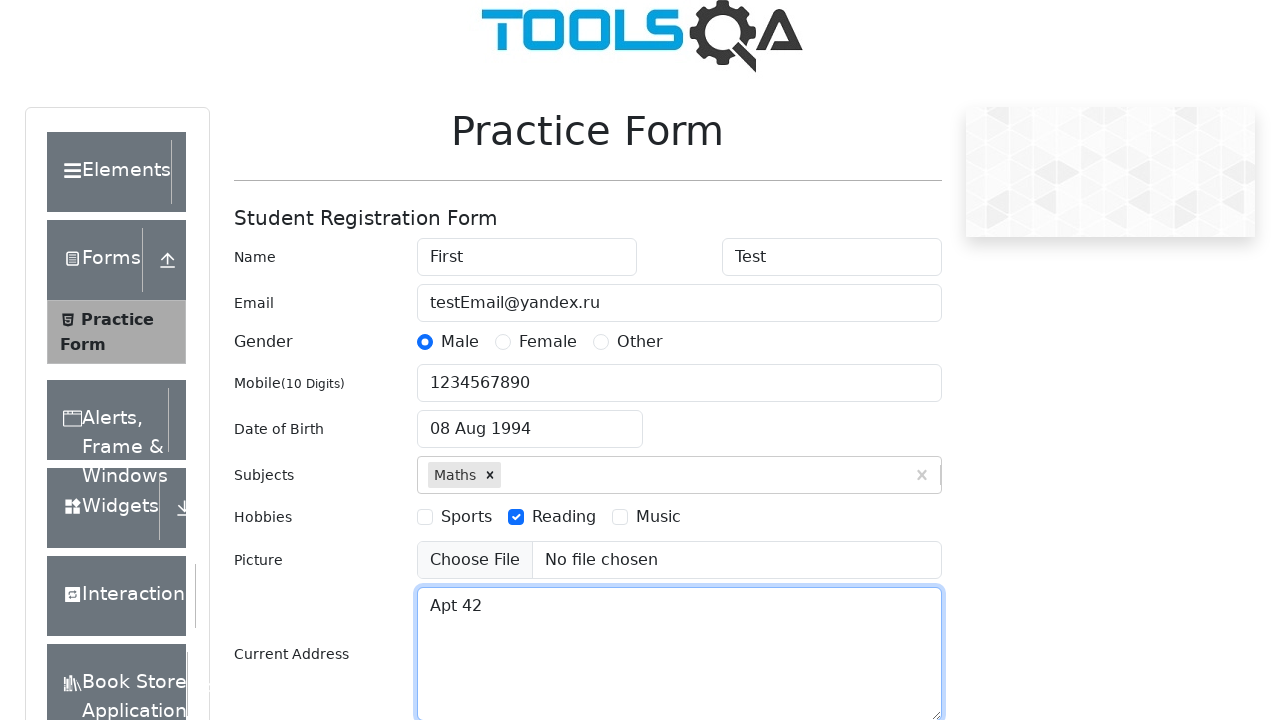

Clicked state dropdown at (527, 437) on #state
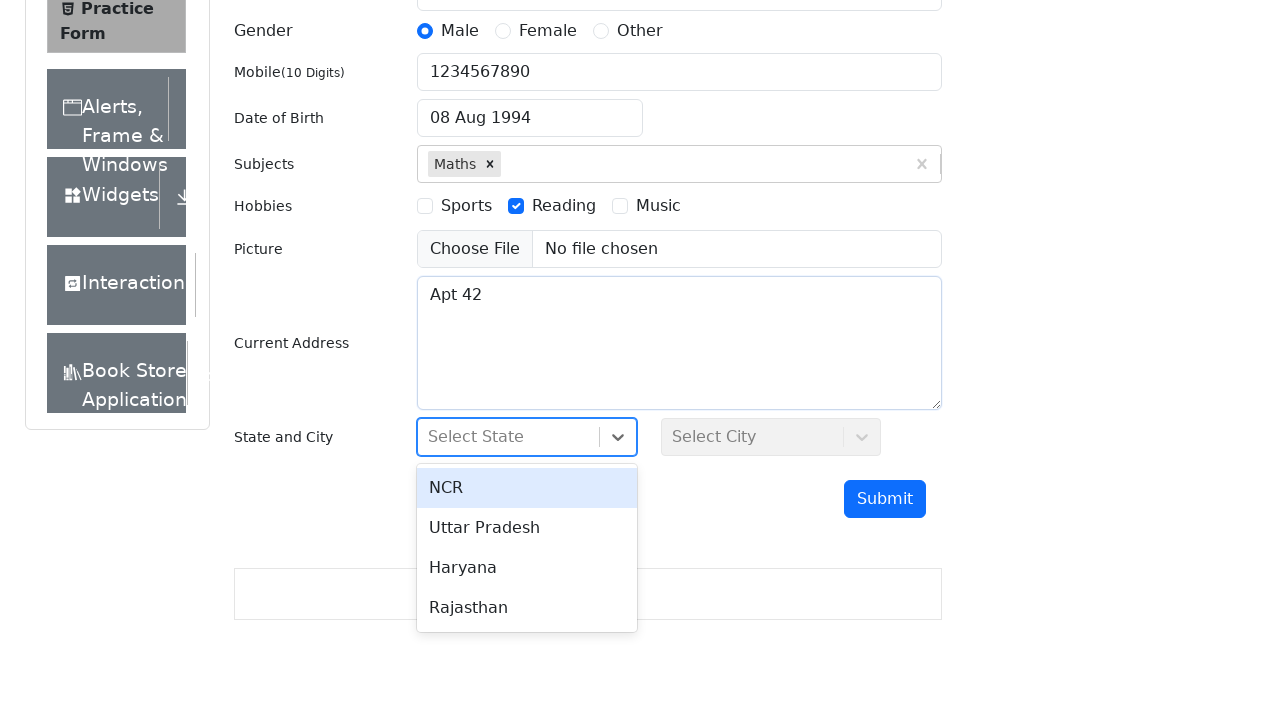

Selected Uttar Pradesh state at (527, 528) on #stateCity-wrapper >> text=Uttar Pradesh
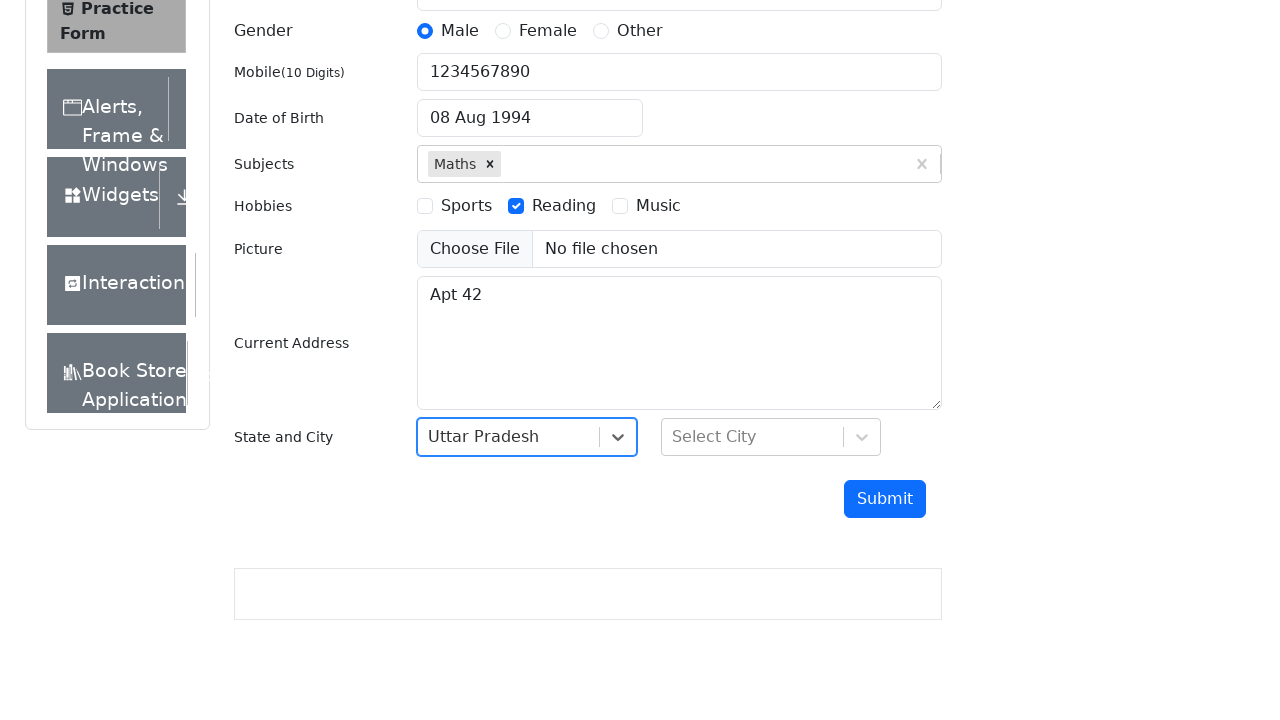

Clicked city dropdown at (771, 437) on #city
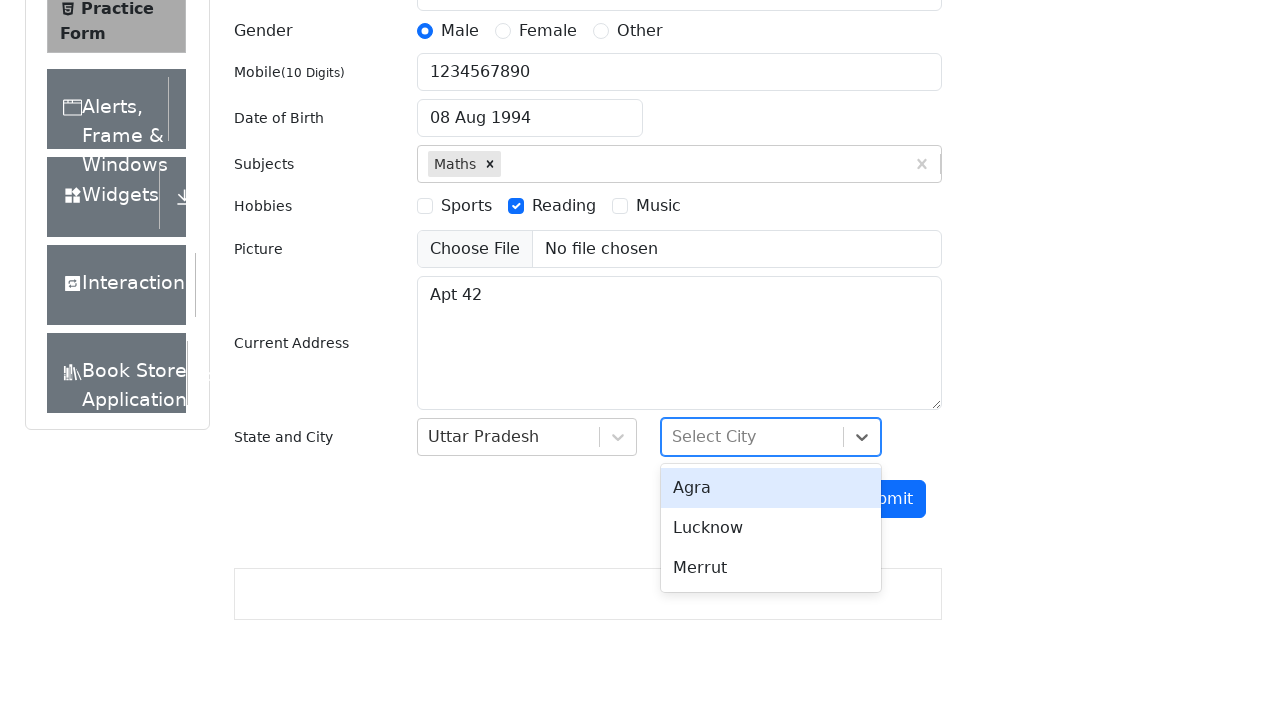

Selected Lucknow city at (771, 528) on #stateCity-wrapper >> text=Lucknow
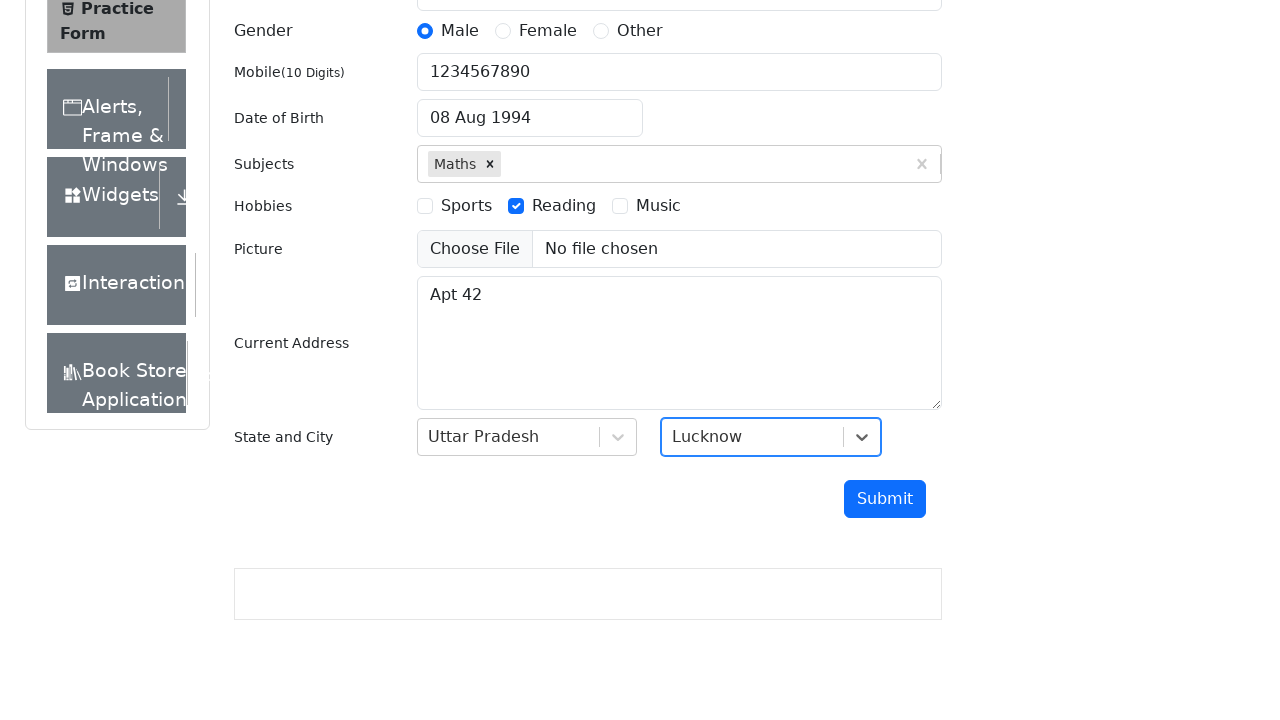

Clicked submit button at (885, 499) on button#submit
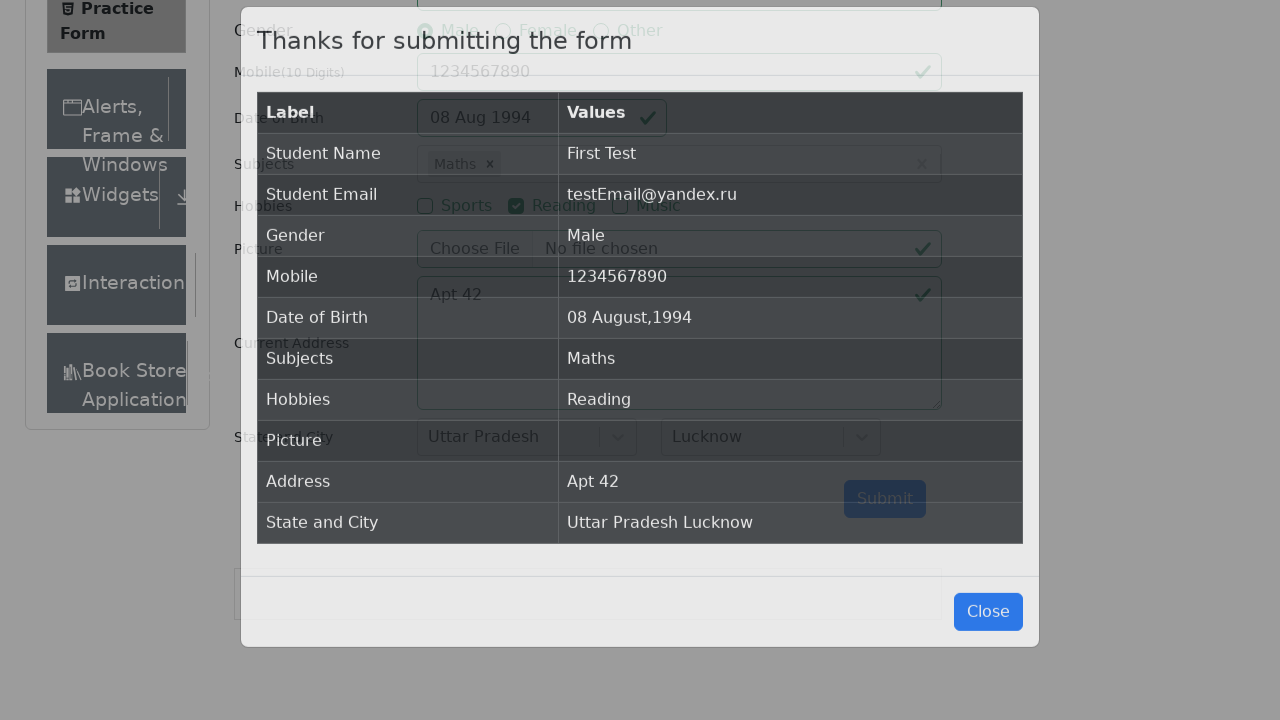

Confirmation modal appeared with title visible
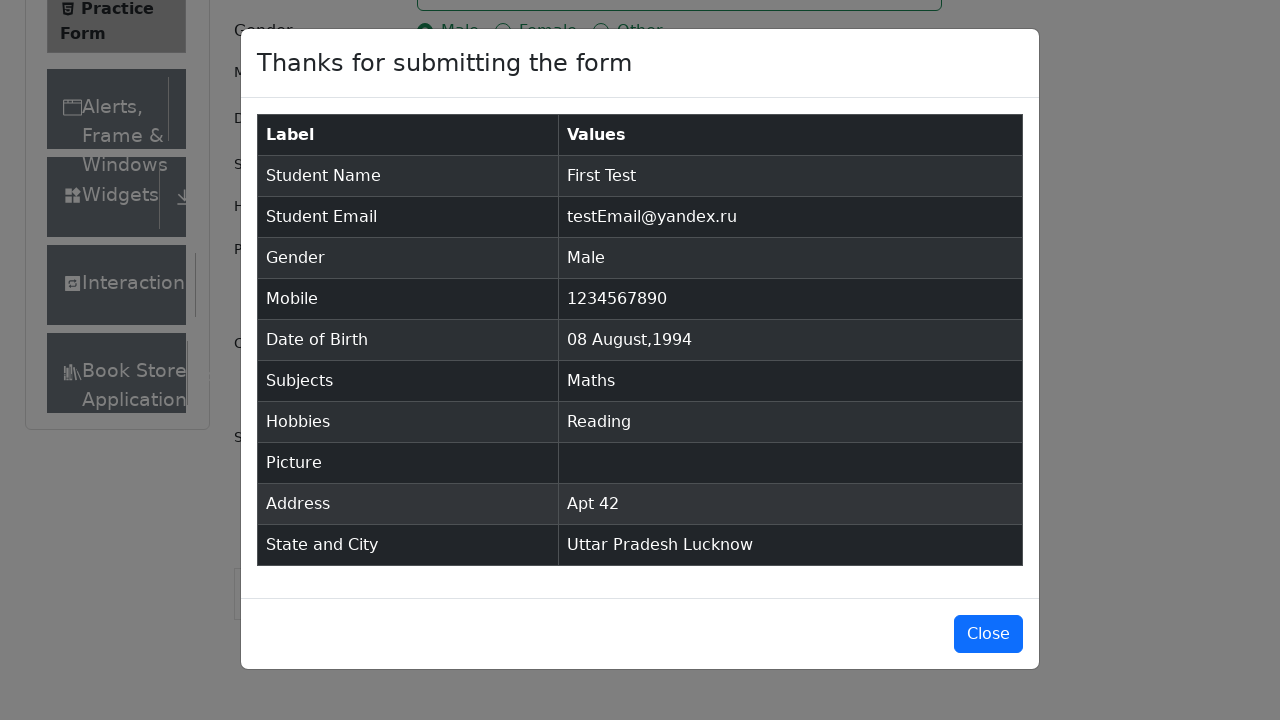

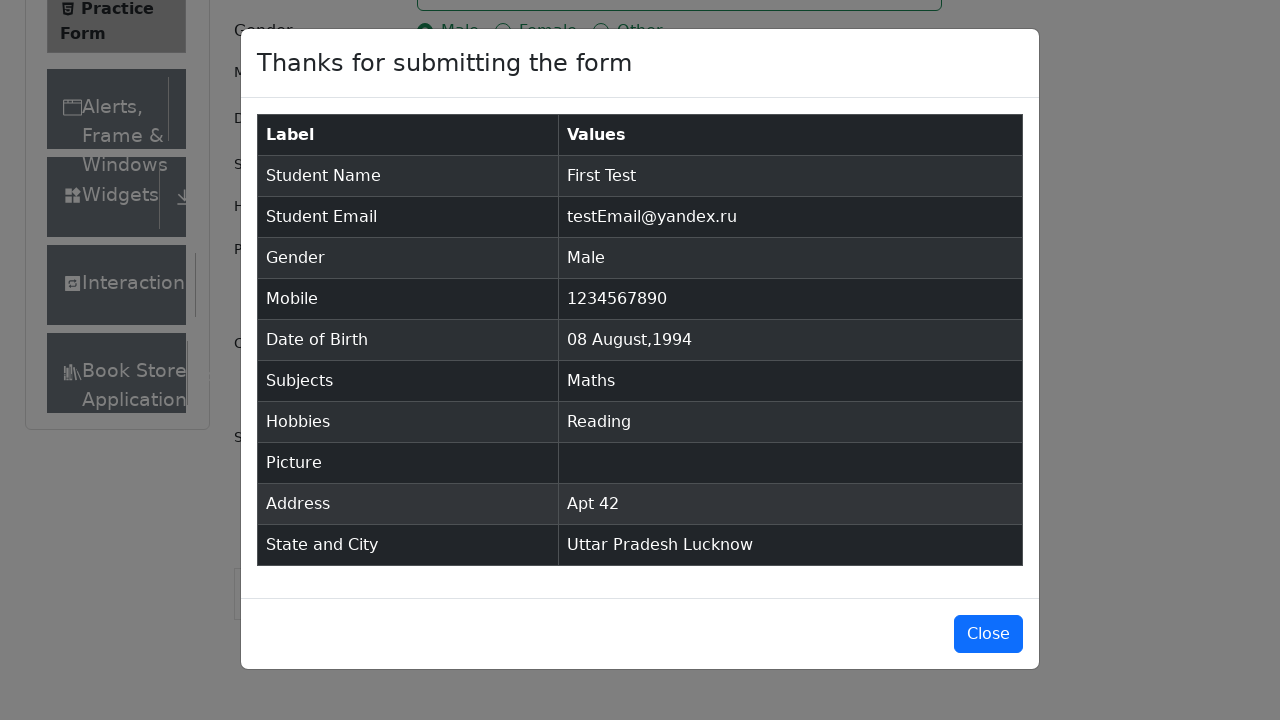